Navigates to Myntra website and maximizes the browser window

Starting URL: https://www.myntra.com/

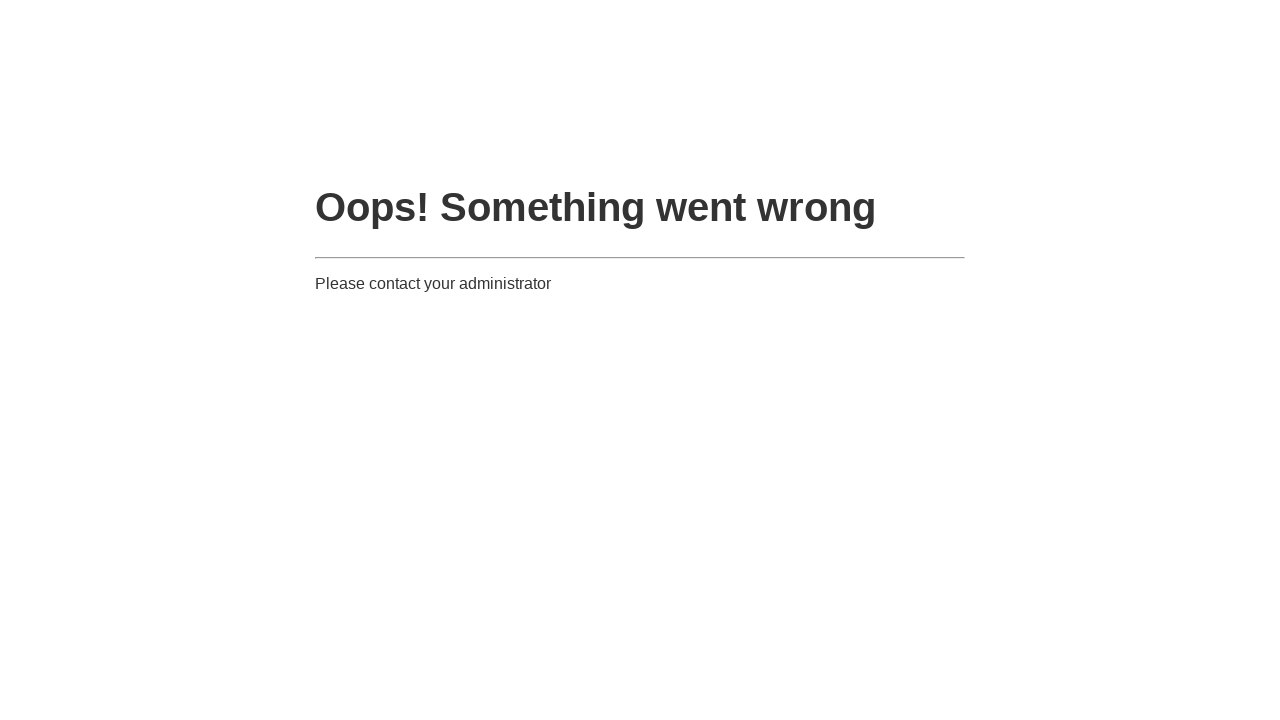

Navigated to Myntra website
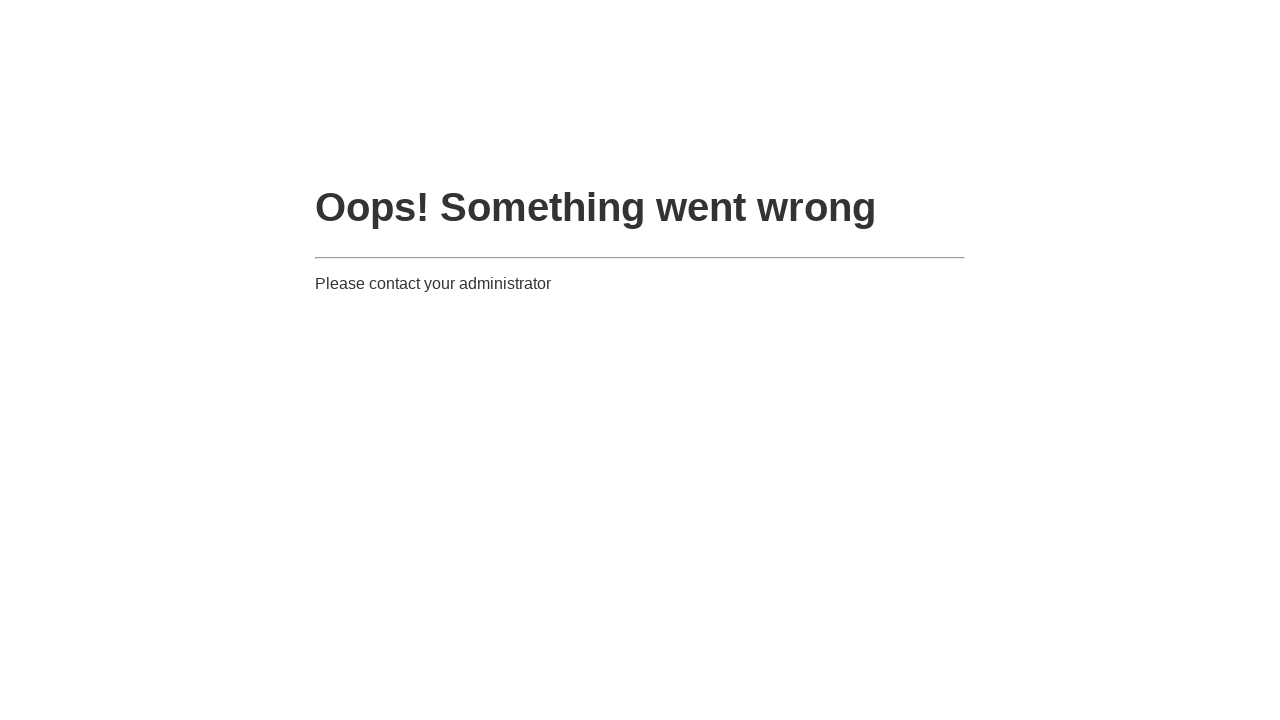

Maximized browser window
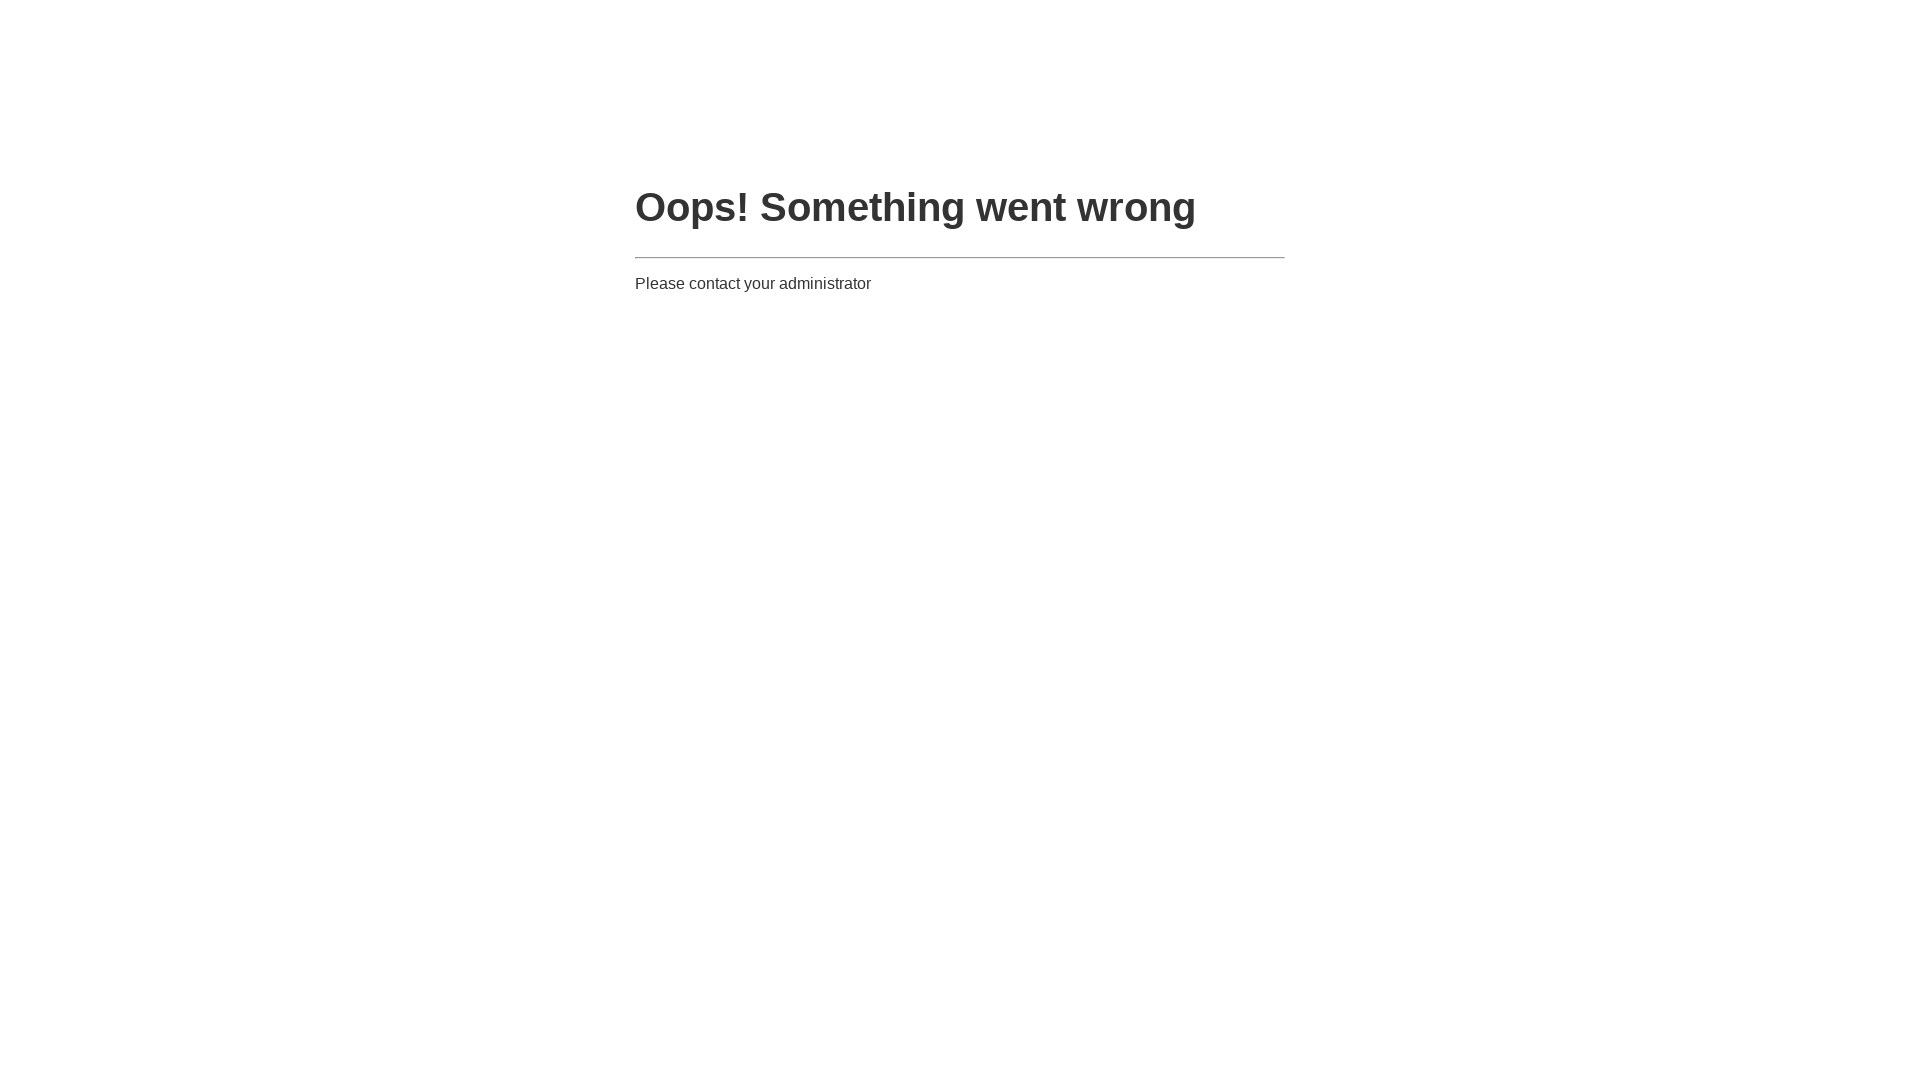

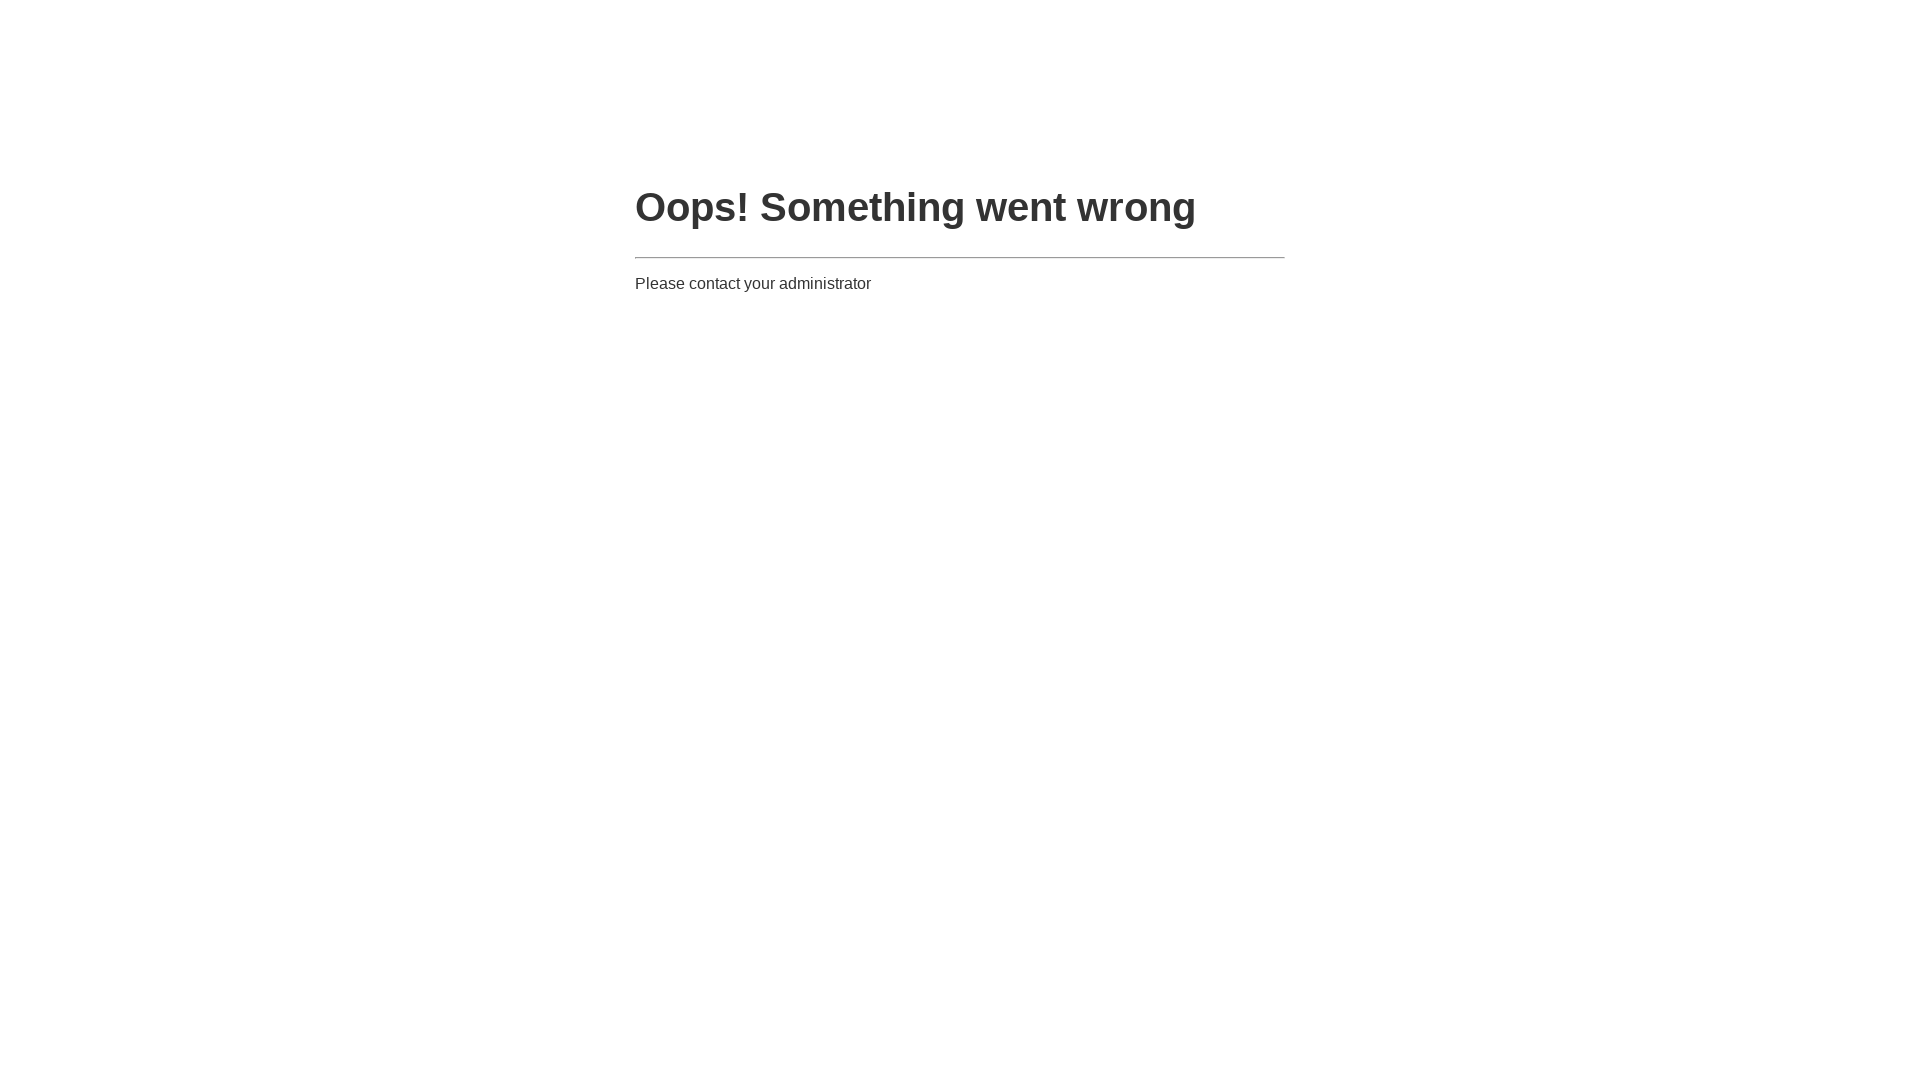